Tests JavaScript stack trace logging functionality by clicking a button that triggers a JavaScript exception and verifying the log entry is captured

Starting URL: https://www.selenium.dev/selenium/web/bidi/logEntryAdded.html

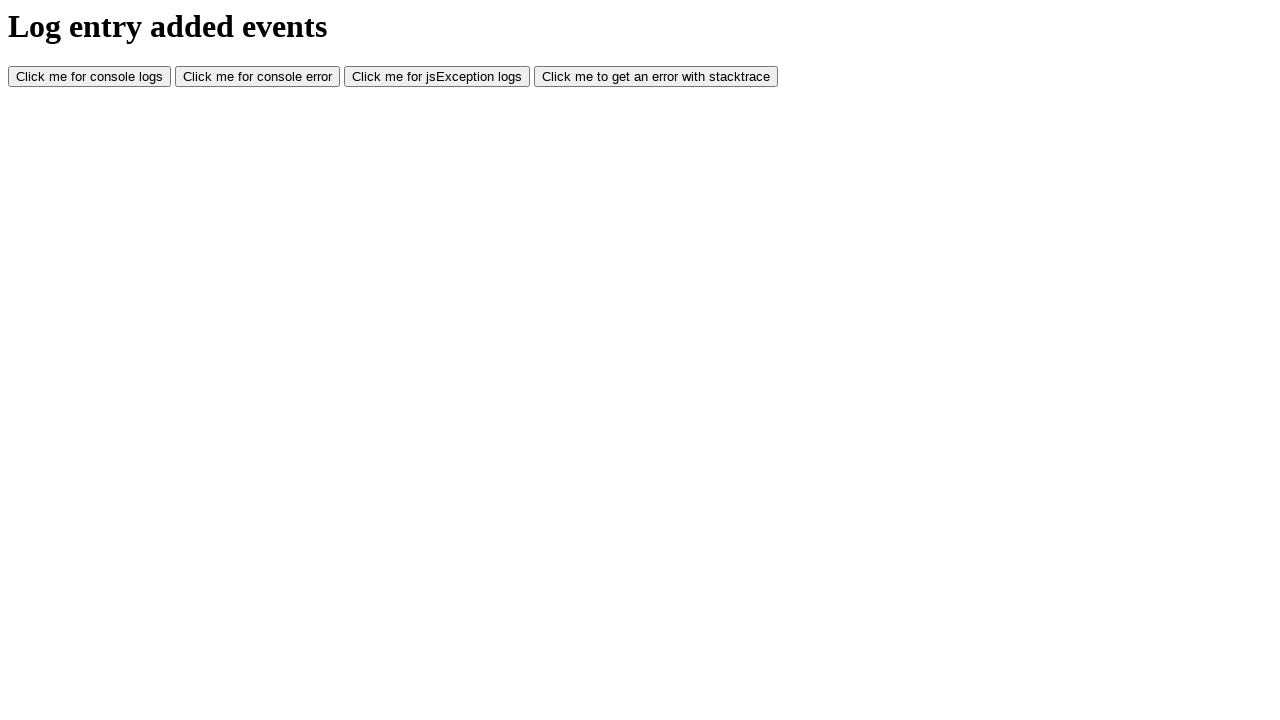

Clicked button that triggers JavaScript exception with stack trace at (656, 77) on button#logWithStacktrace
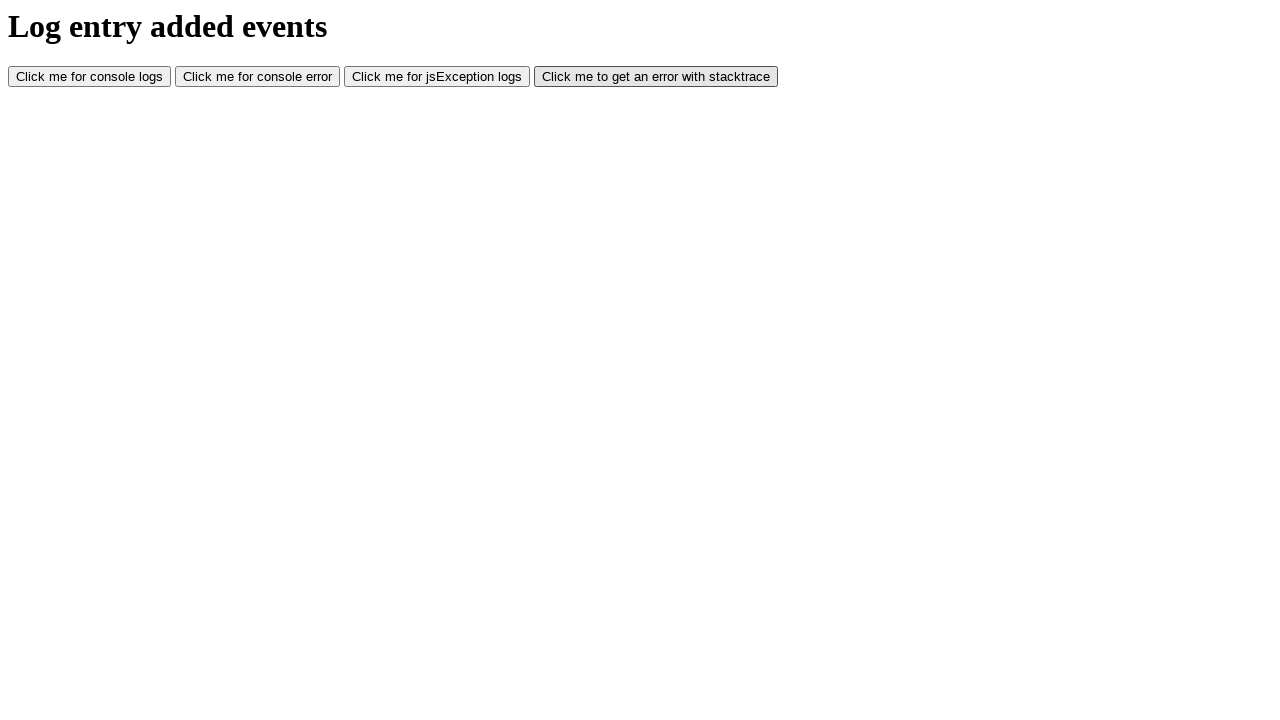

Waited 1 second for JavaScript exception to be triggered
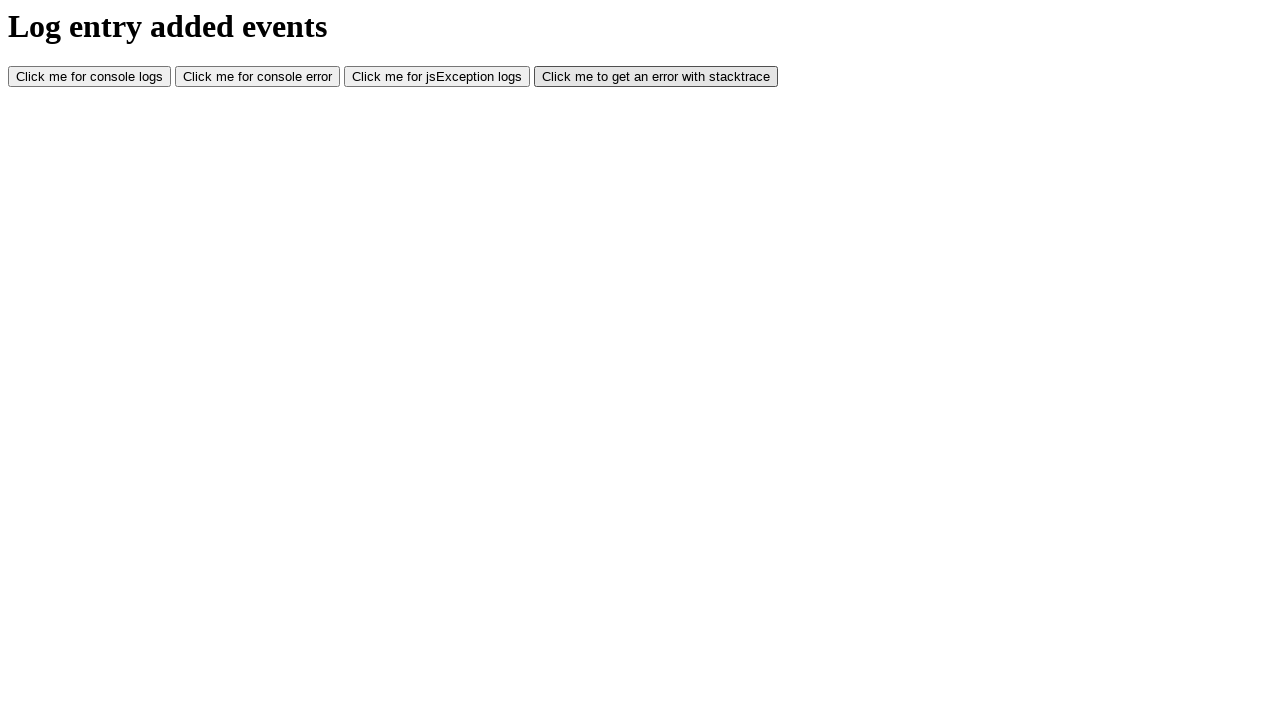

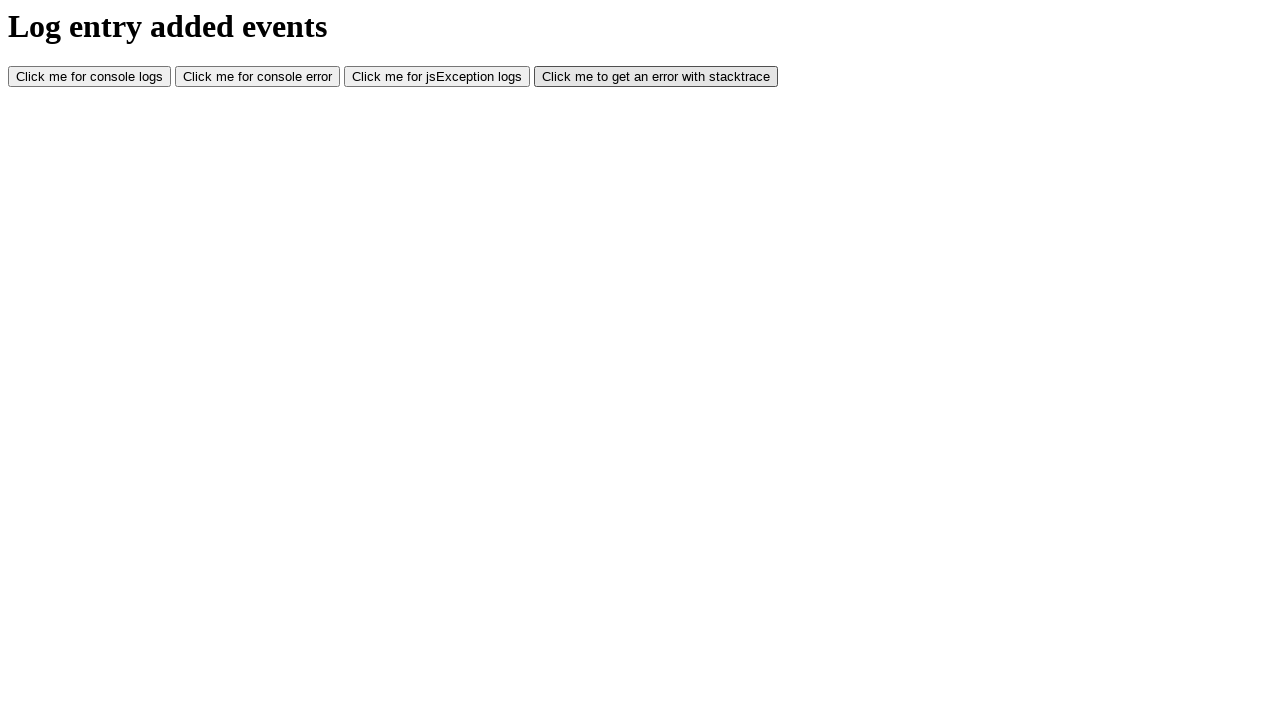